Verifies that the page title of the OrangeHRM demo site is "OrangeHRM"

Starting URL: https://opensource-demo.orangehrmlive.com/

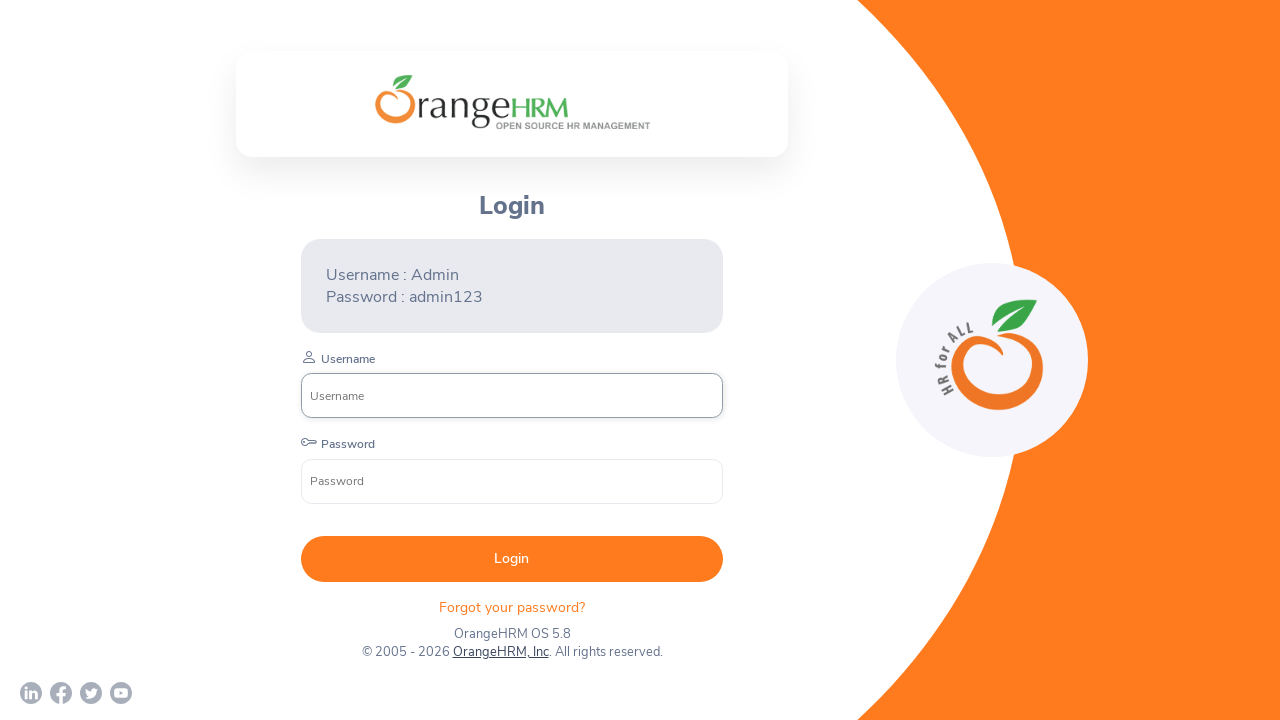

Page loaded - DOM content loaded state reached
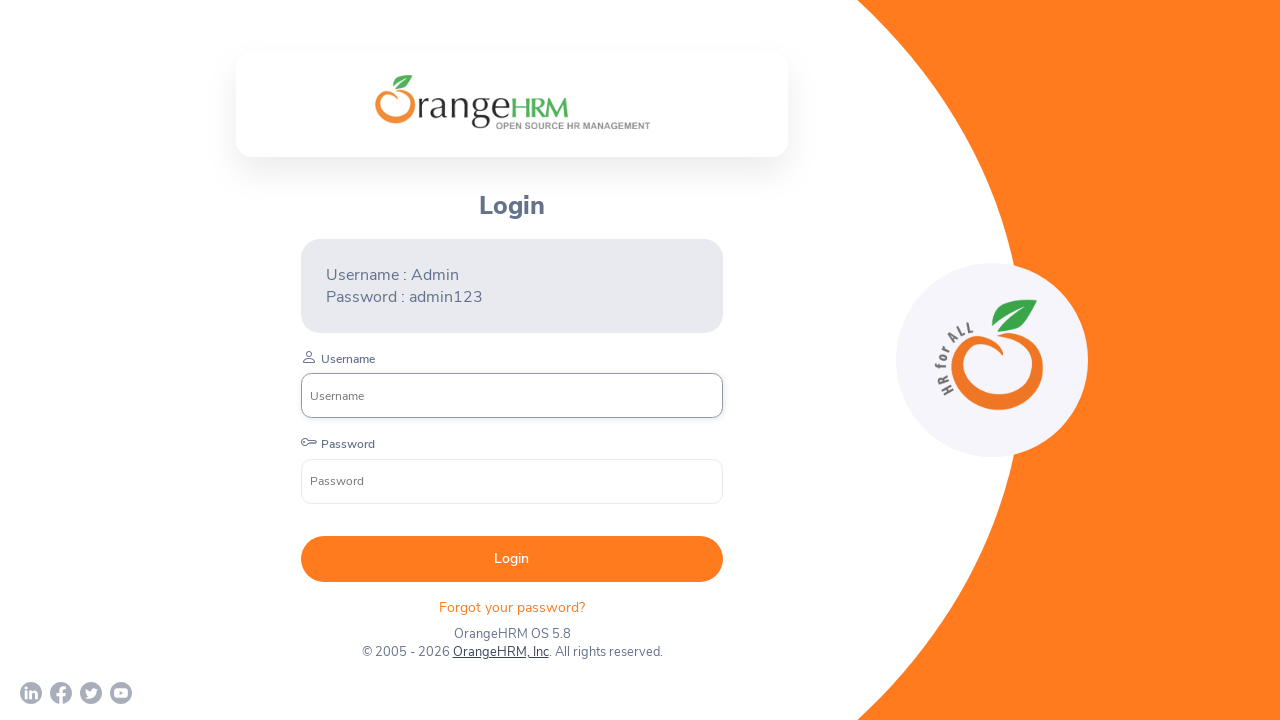

Retrieved page title
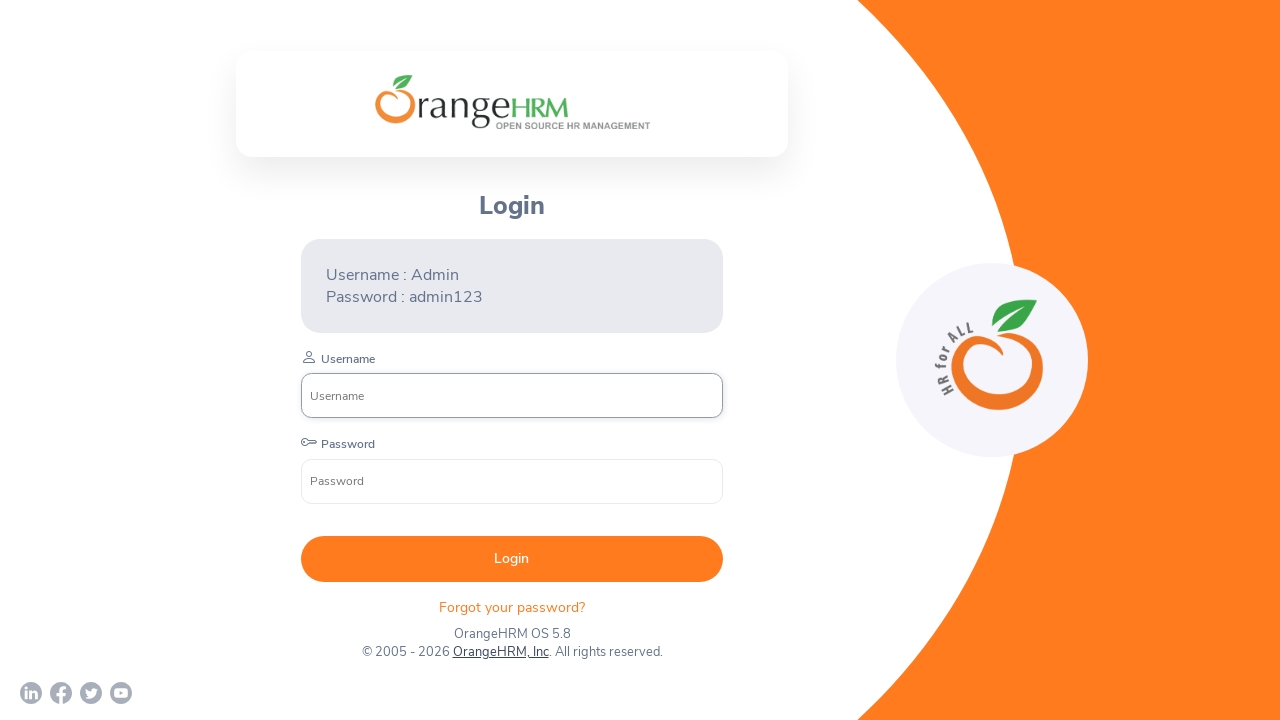

Verified page title is 'OrangeHRM'
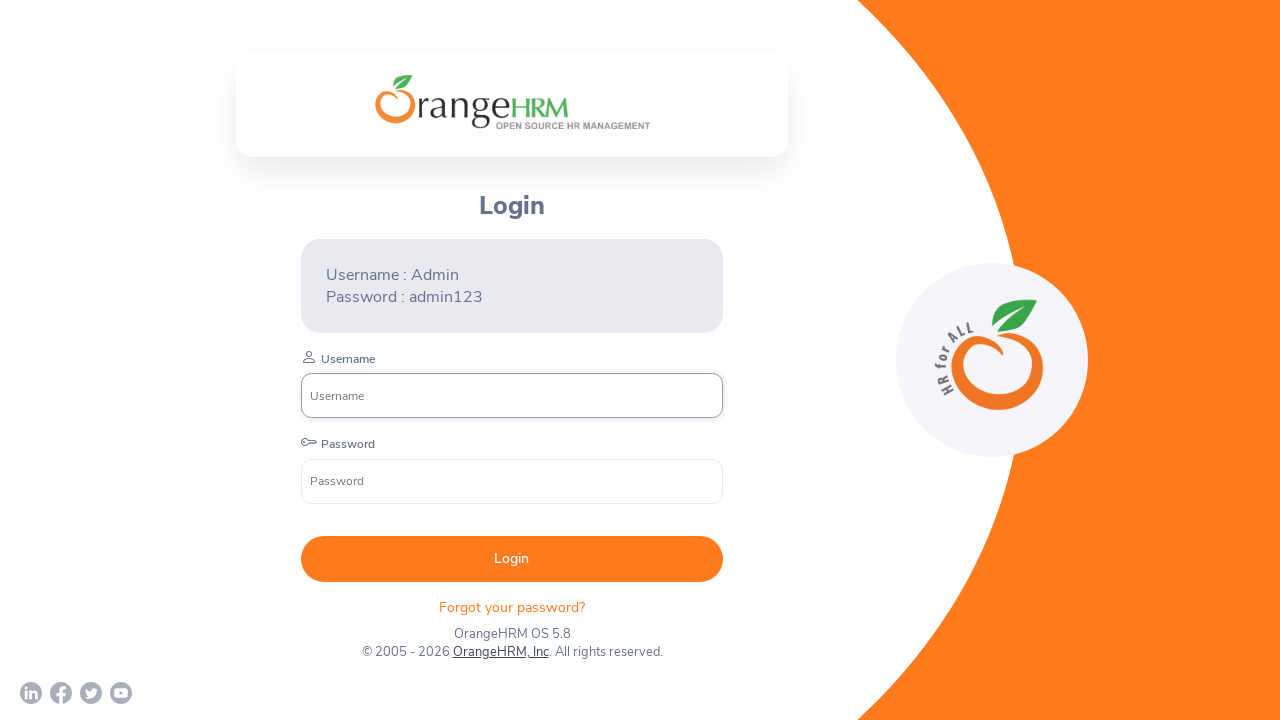

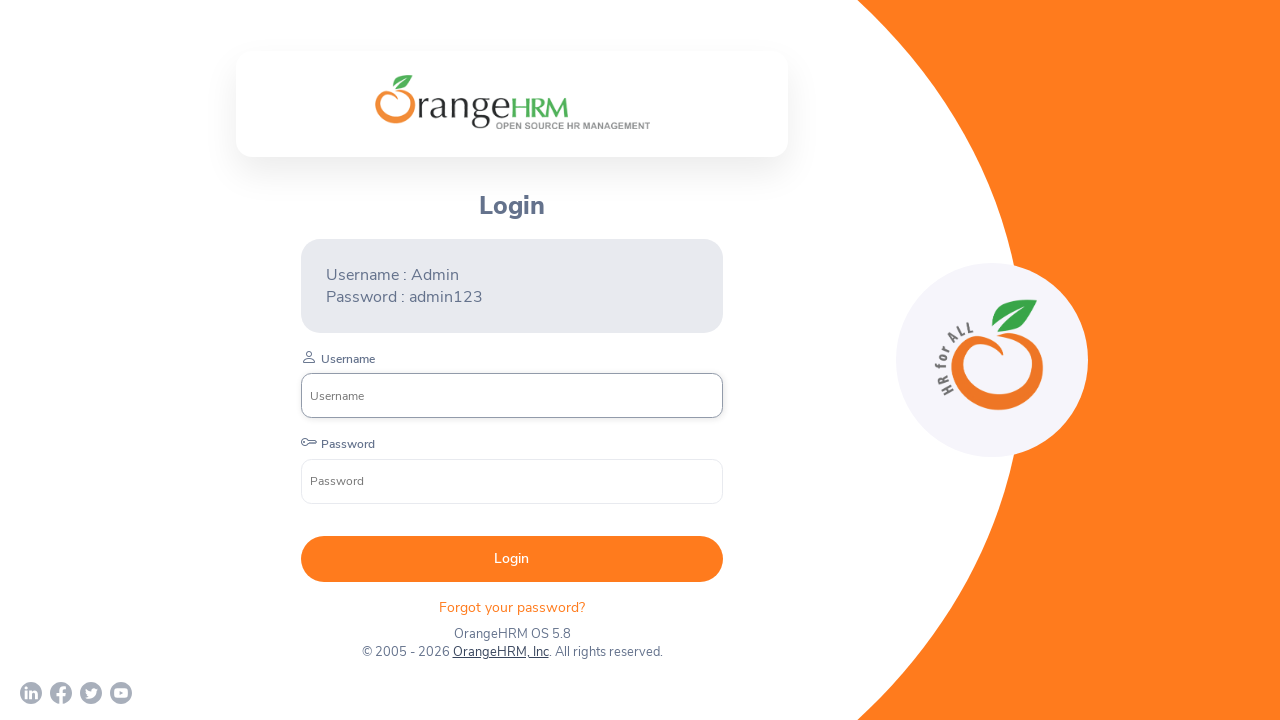